Tests registration form validation when confirm password doesn't match the original password

Starting URL: https://alada.vn/tai-khoan/dang-ky.html

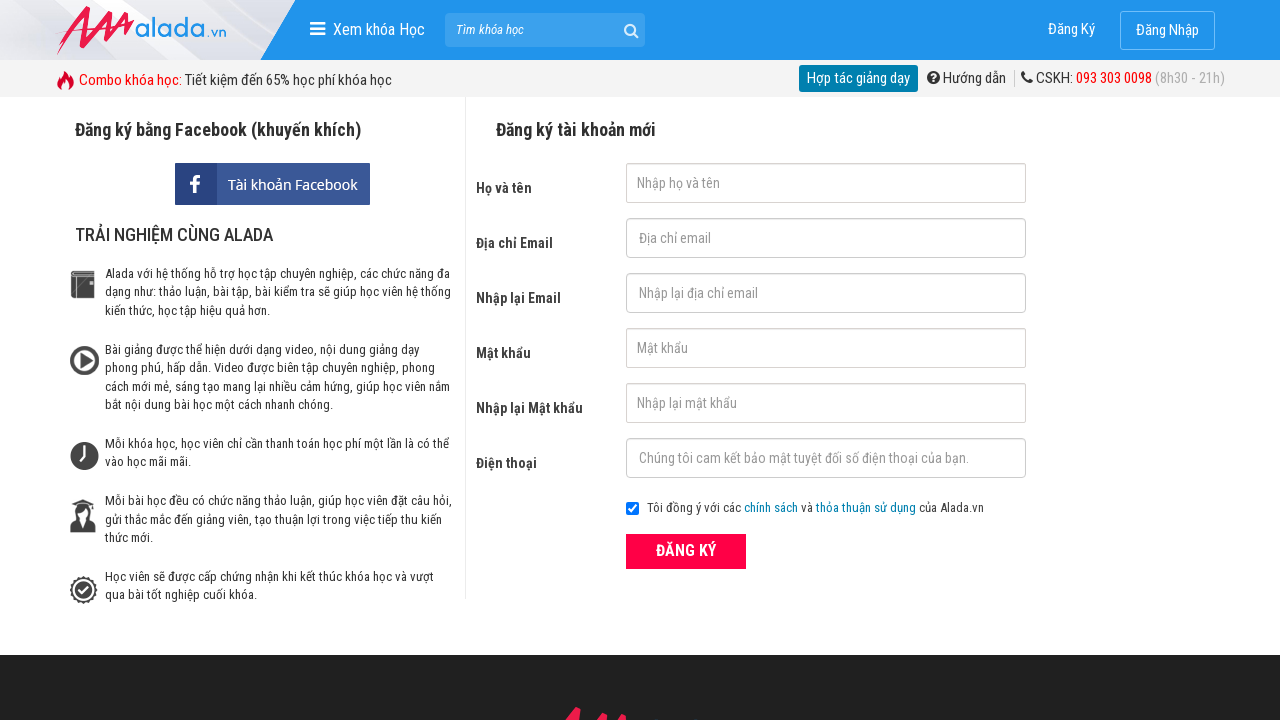

Filled first name field with 'Nguyen Nhung' on input#txtFirstname
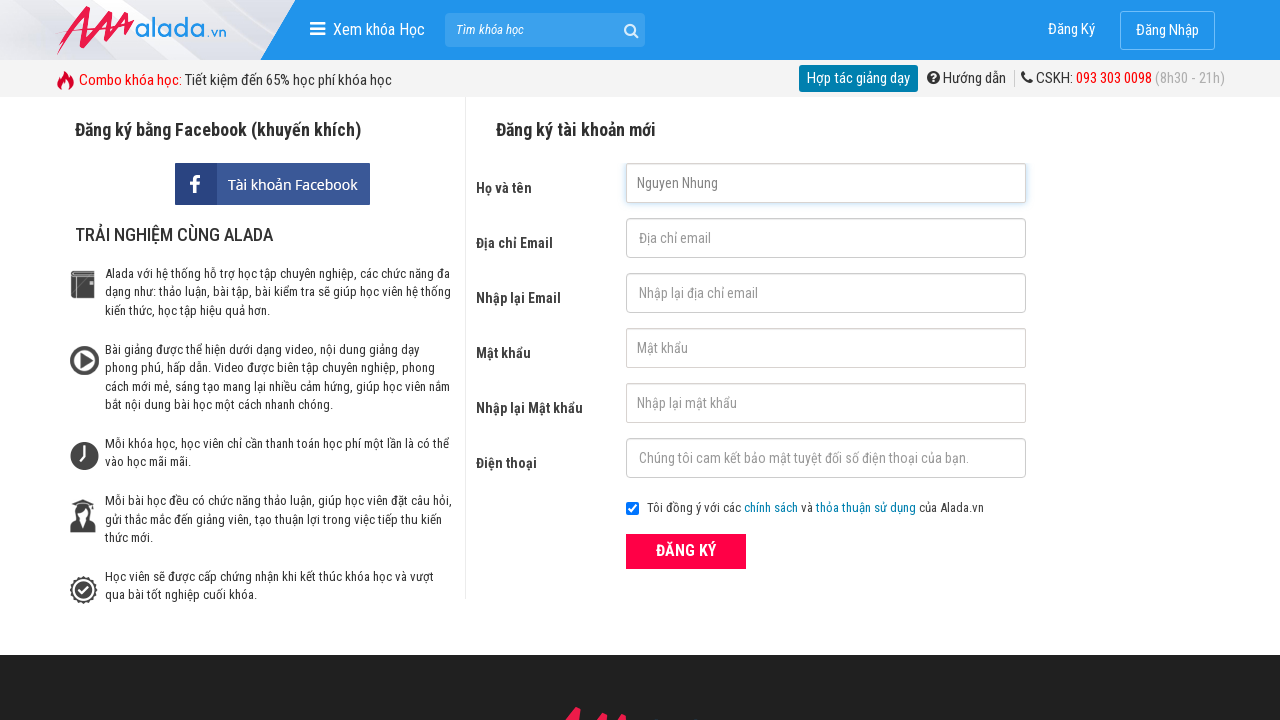

Filled email field with 'nguyenthinhung@gmail.com' on input#txtEmail
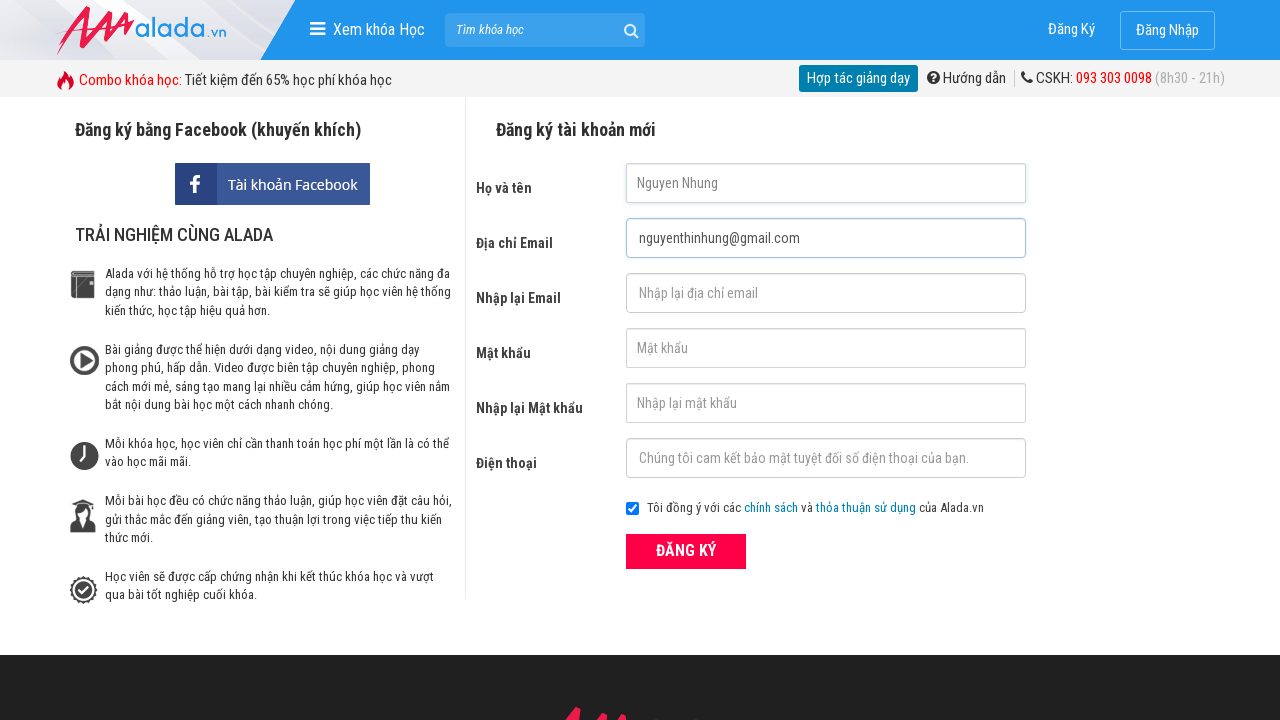

Filled confirm email field with 'nguyenthinhung@gmail.com' on input#txtCEmail
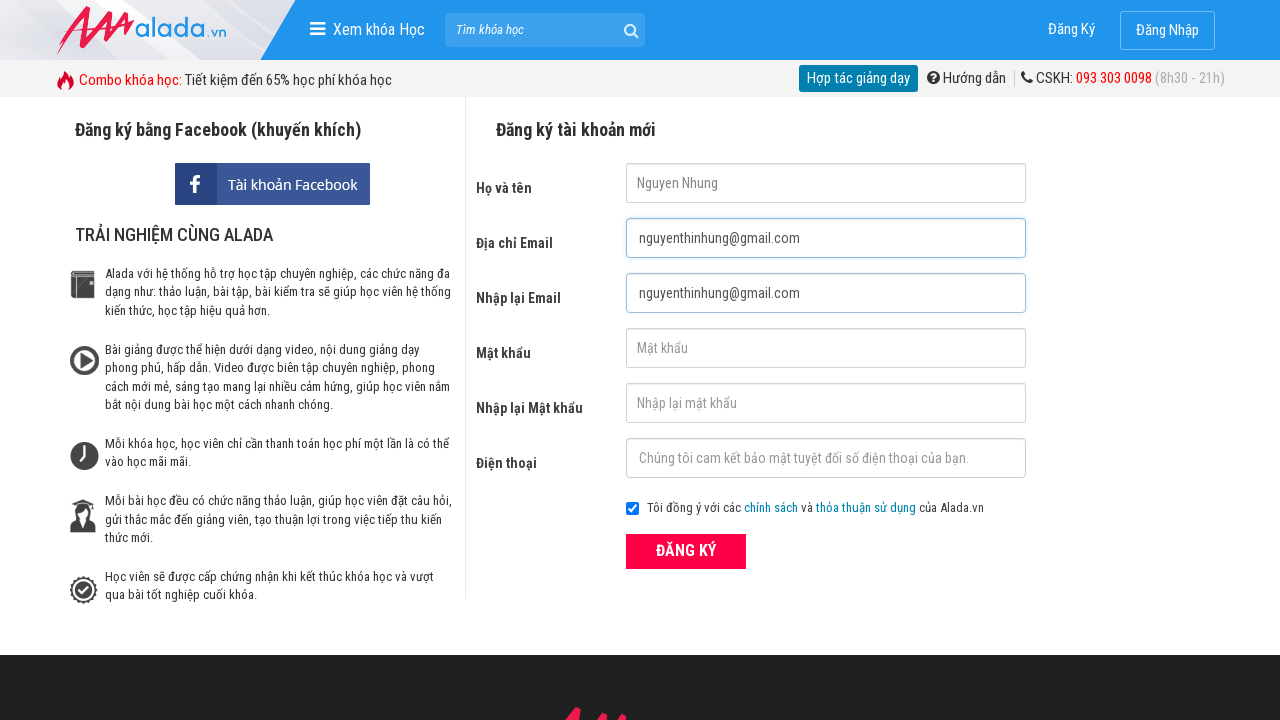

Filled password field with 'Nhung123' on input#txtPassword
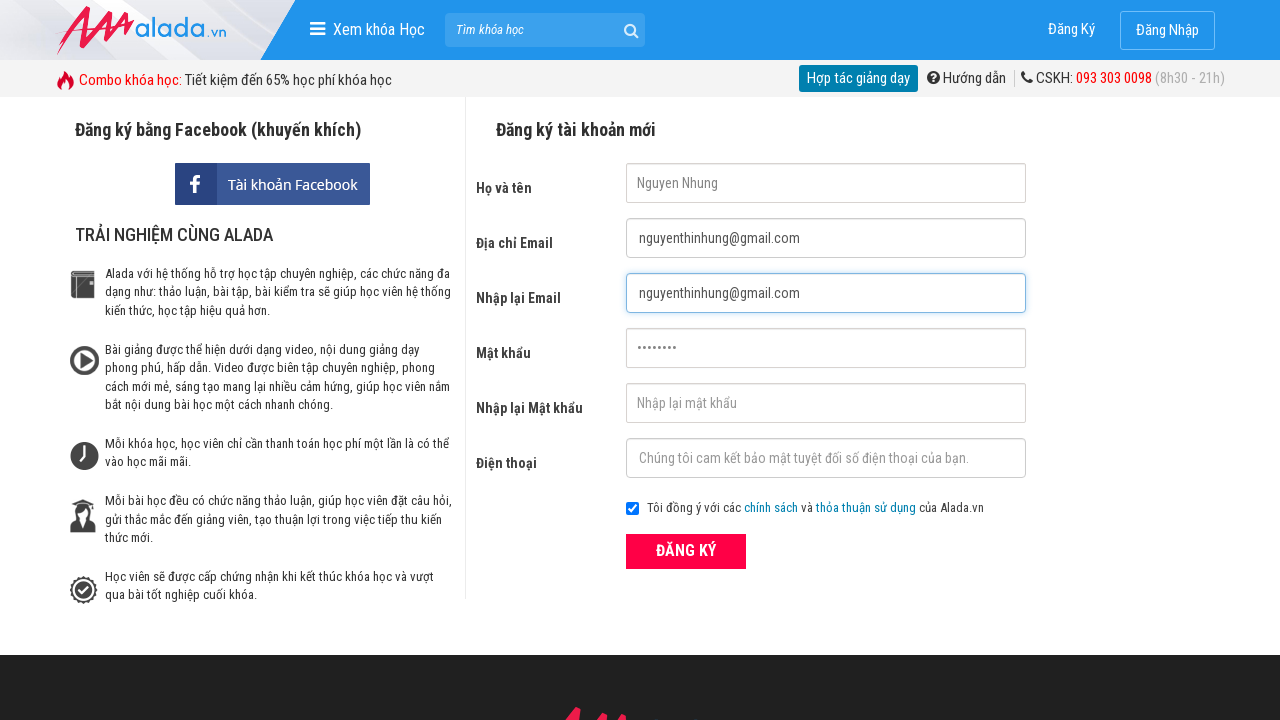

Filled confirm password field with 'Nhung456' (intentionally mismatched) on input#txtCPassword
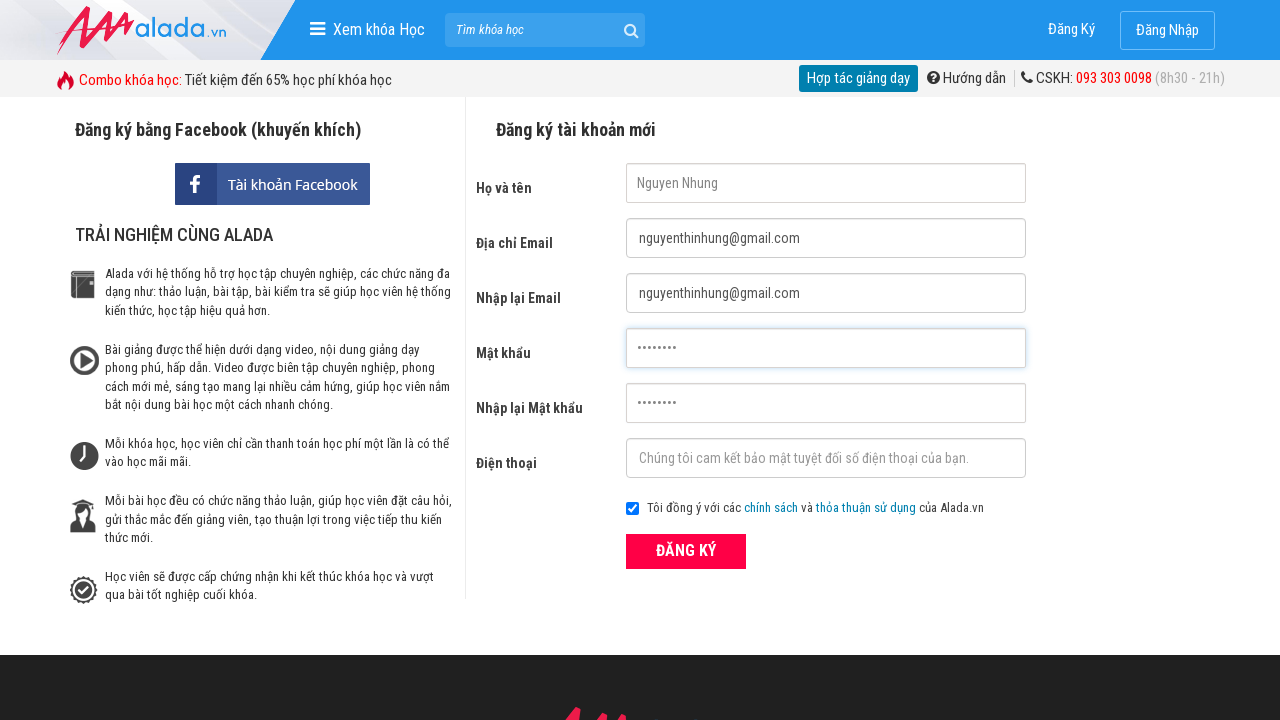

Filled phone field with '0123456789' on input#txtPhone
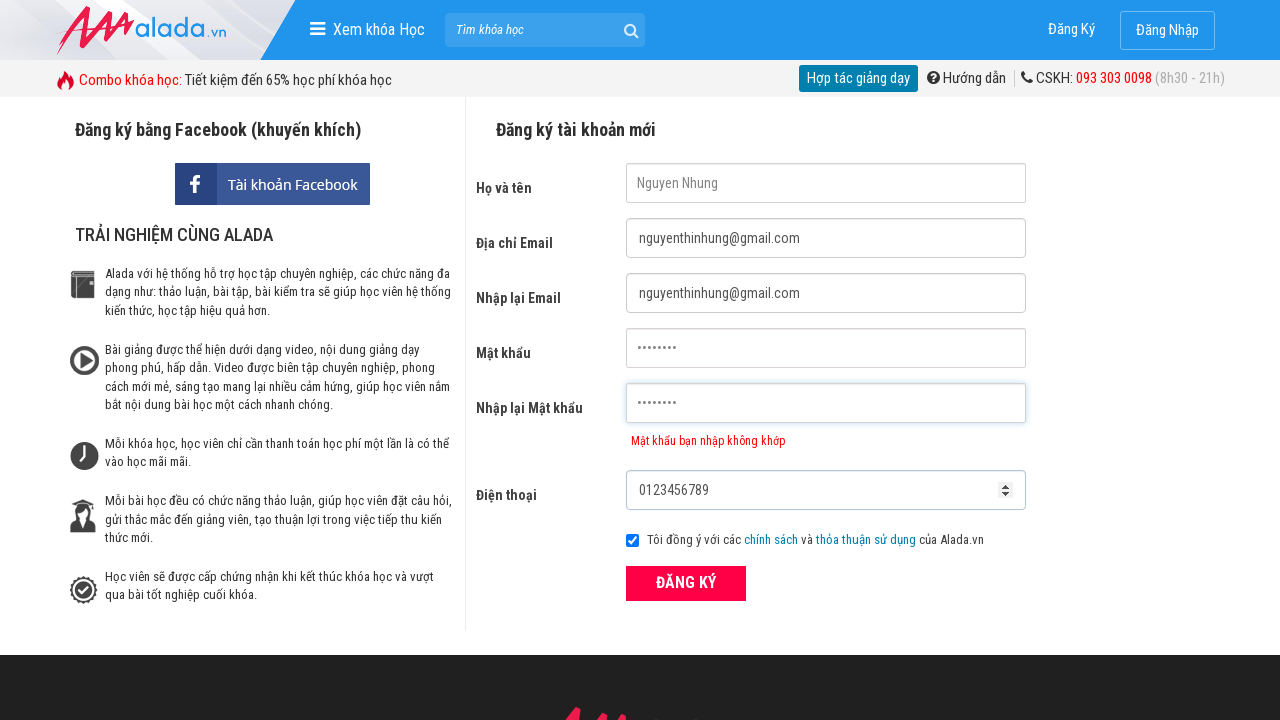

Clicked submit button to trigger form validation at (686, 583) on button[type='submit']
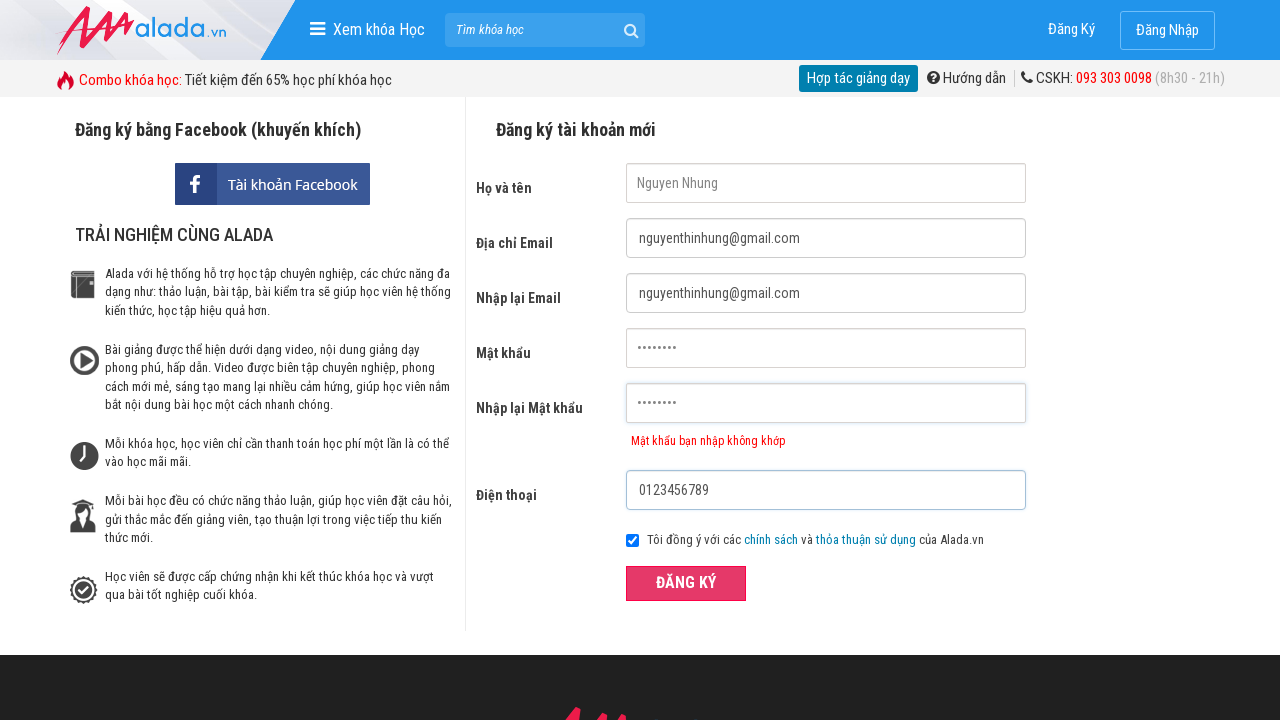

Confirm password error message appeared
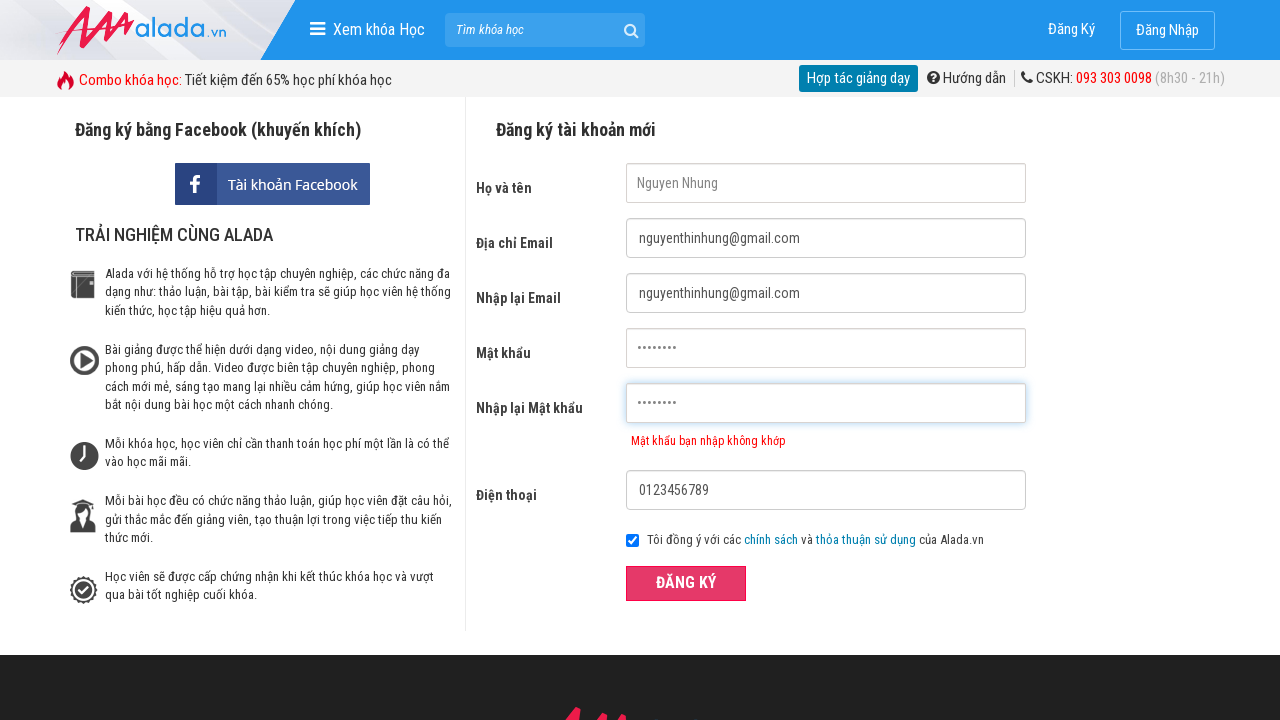

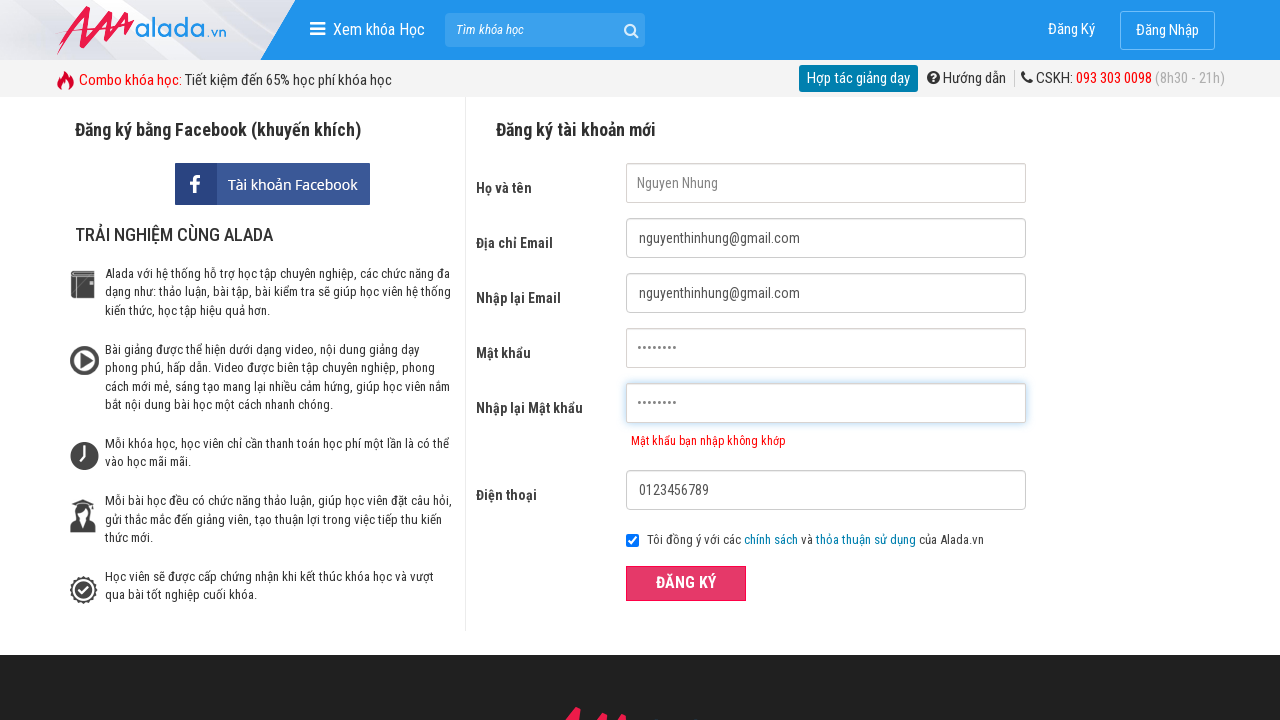